Tests drag and drop functionality by dragging an element from one position and dropping it to another on the jQuery UI demo page

Starting URL: https://jqueryui.com/droppable/

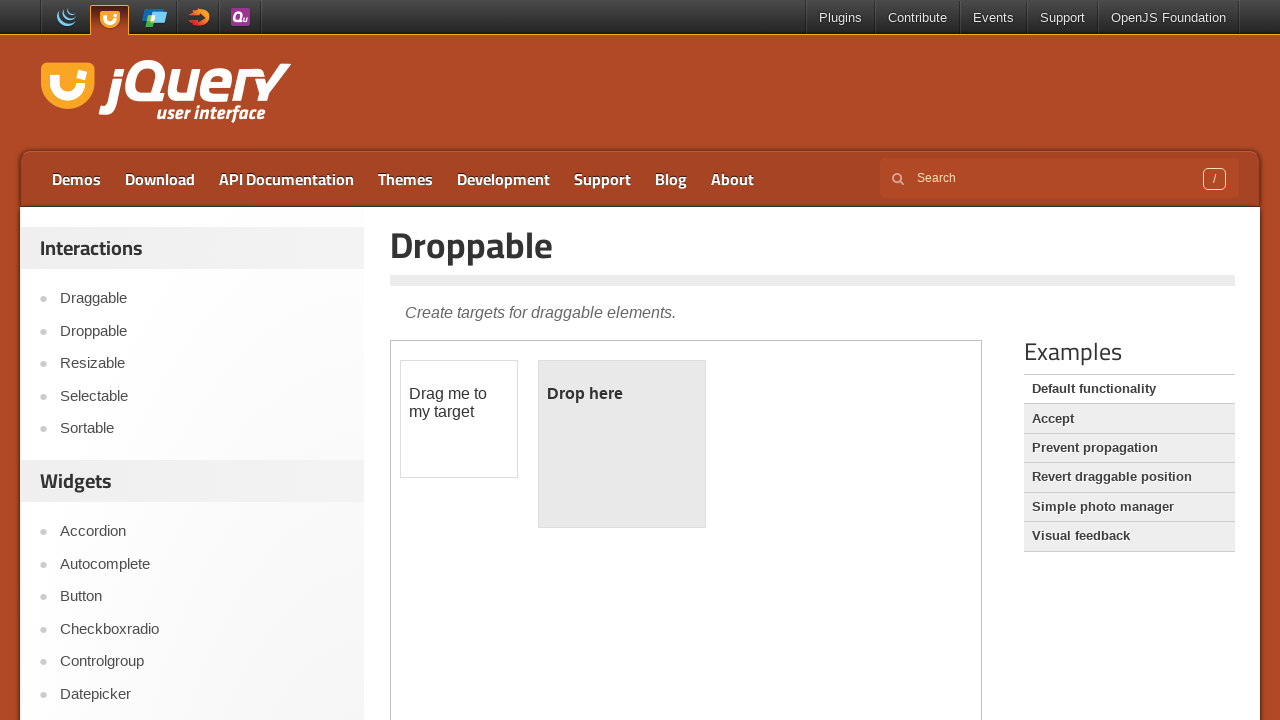

Located the first iframe containing the drag and drop demo
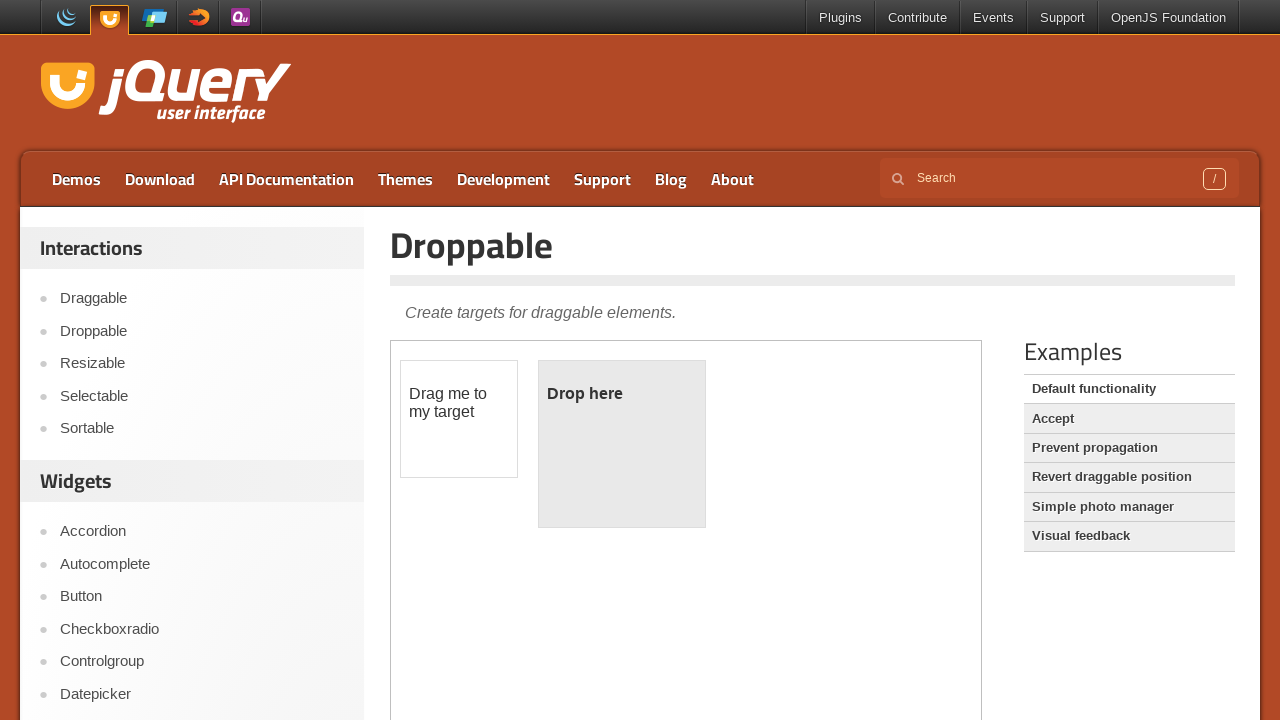

Located the draggable element with ID 'draggable'
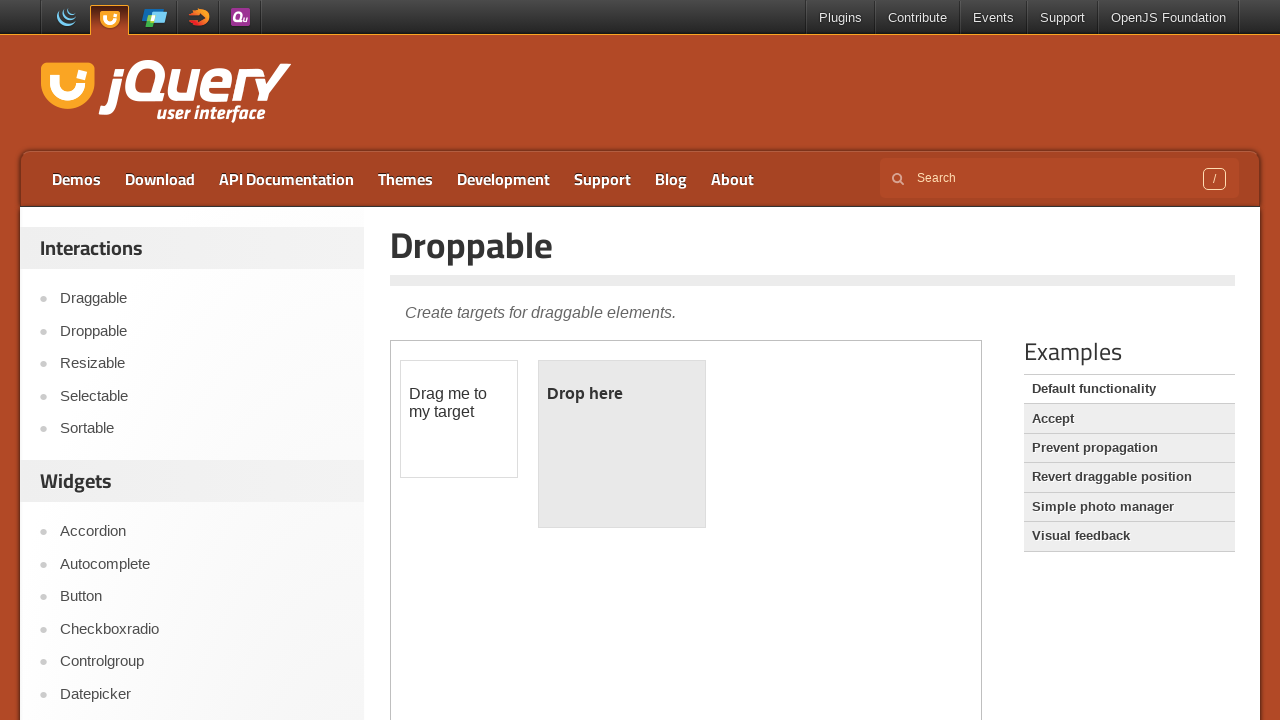

Located the droppable element with ID 'droppable'
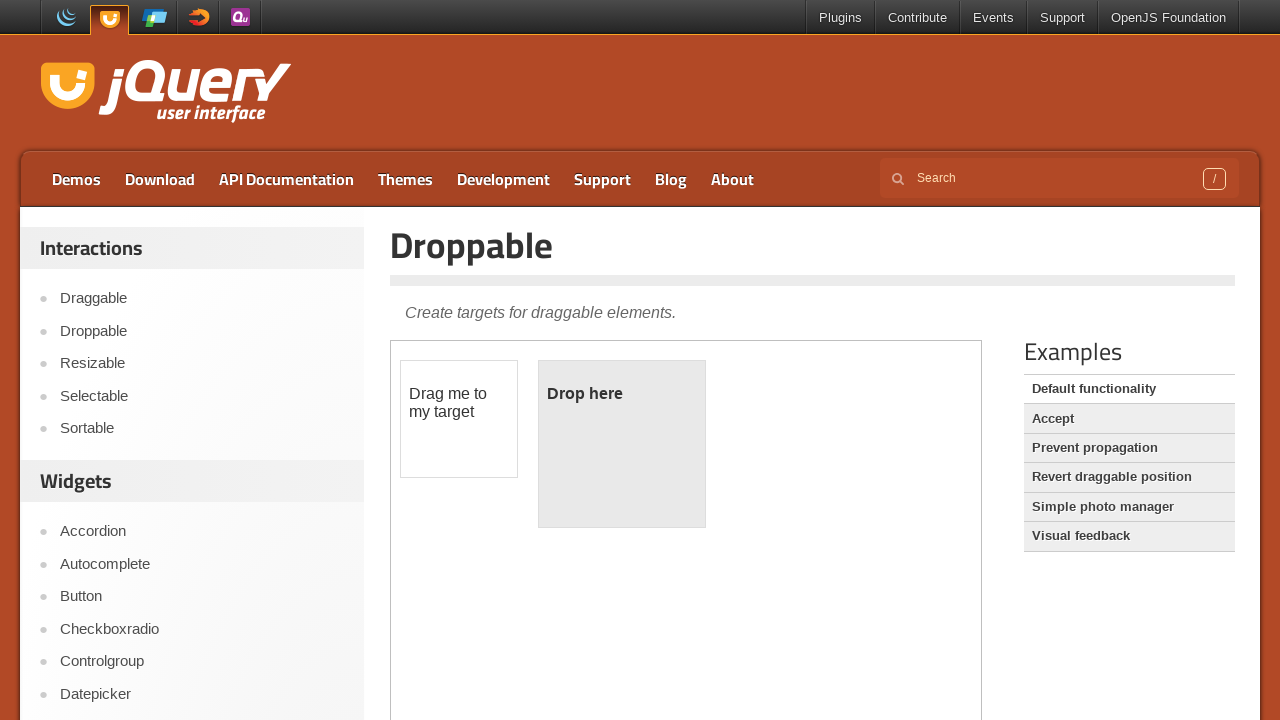

Dragged the draggable element and dropped it on the droppable element at (622, 444)
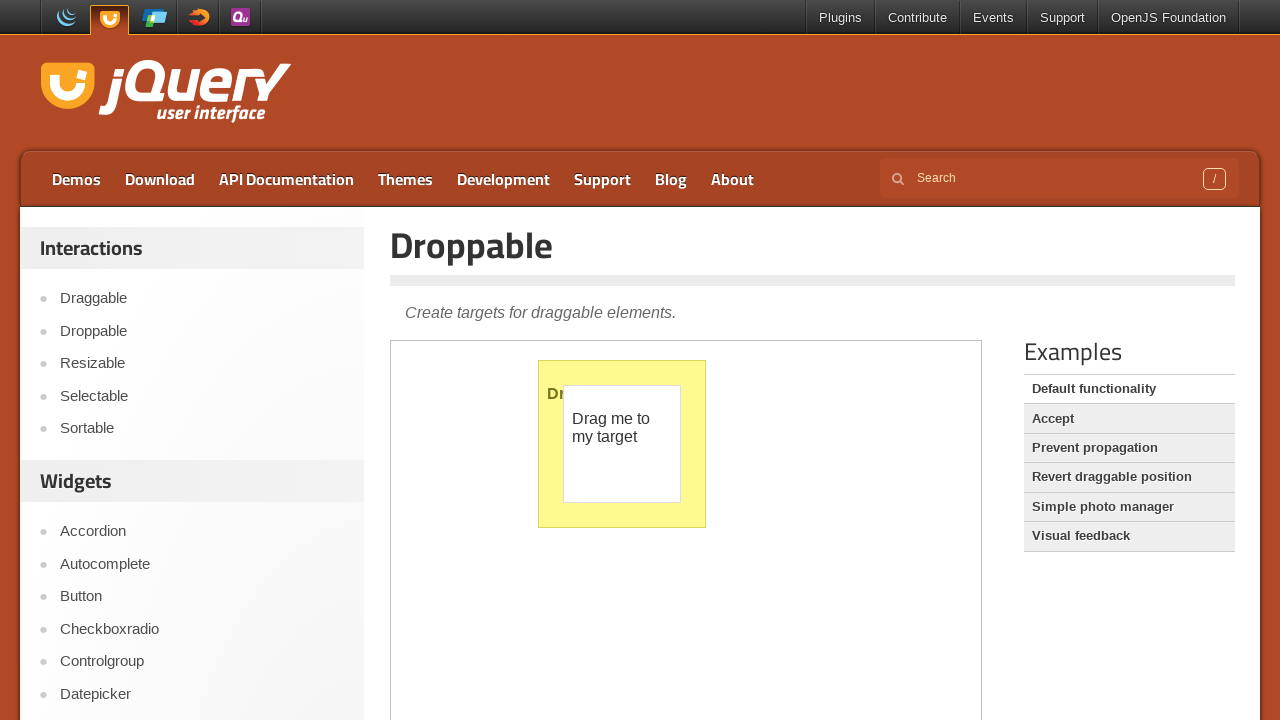

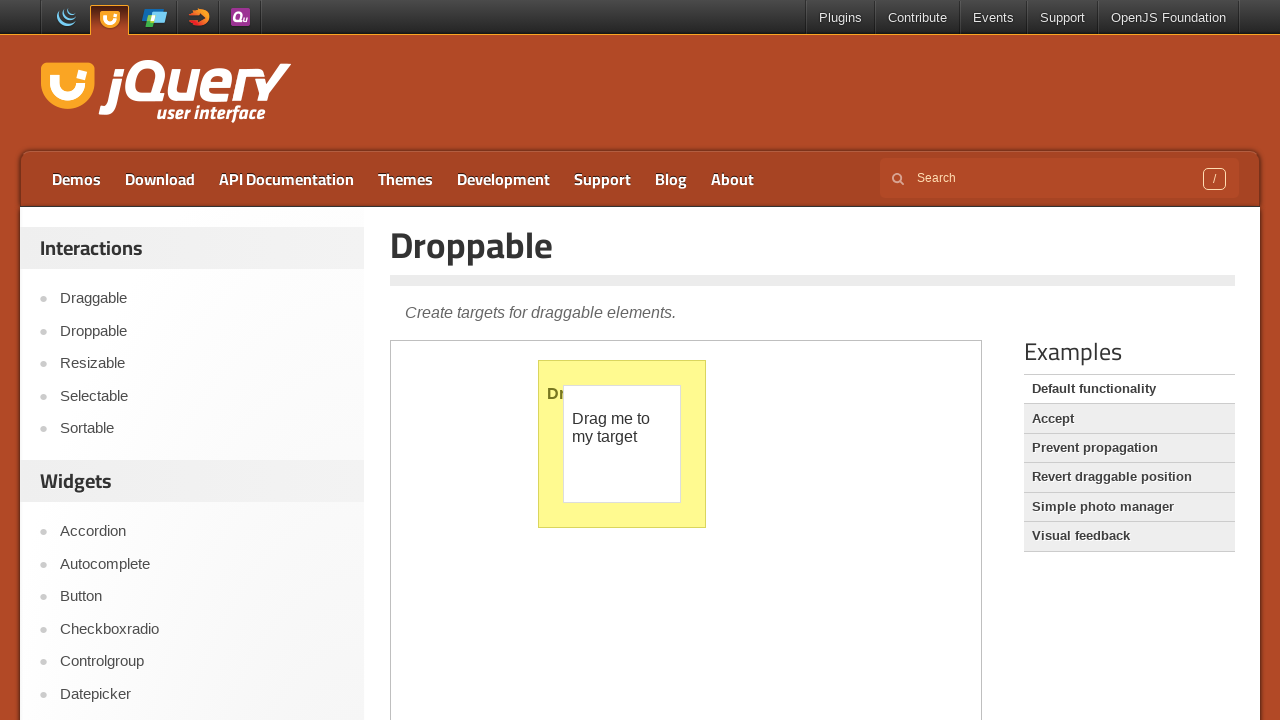